Demonstrates element interaction on Douban homepage by finding a search input field, entering text, clearing it, and retrieving element attributes

Starting URL: http://www.douban.com

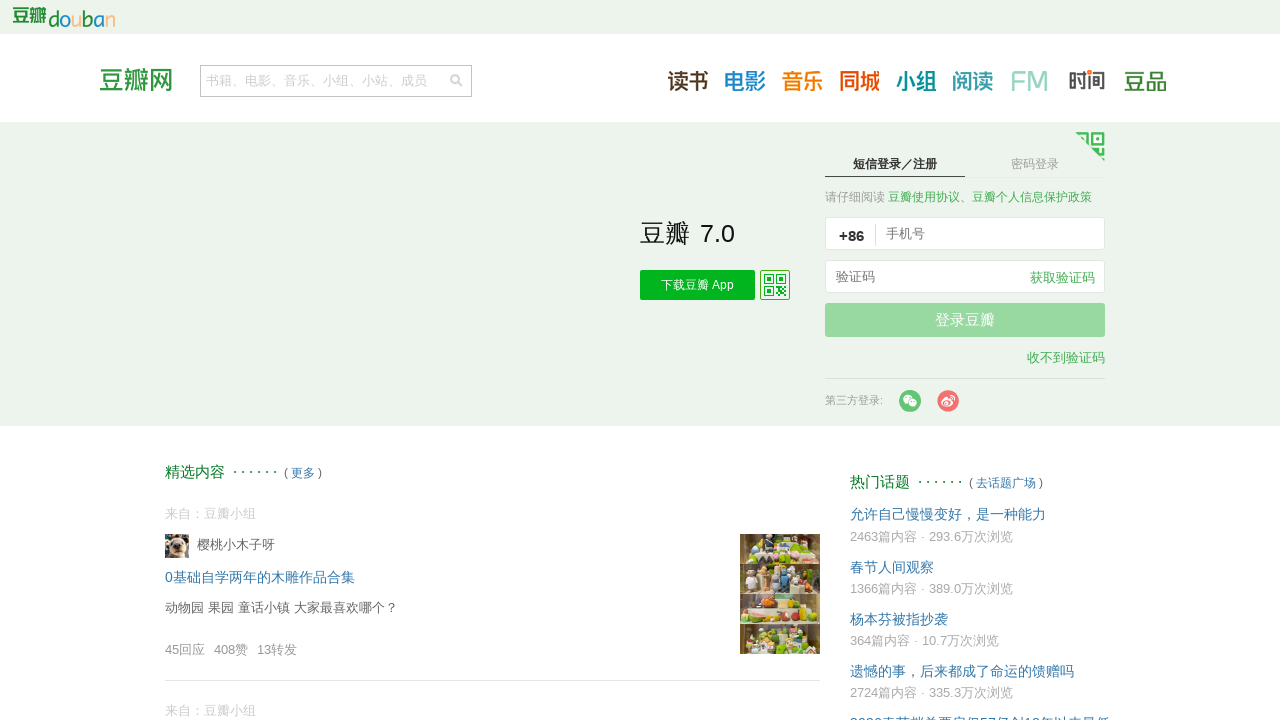

Filled search input with '王者荣耀' on input[name='q']
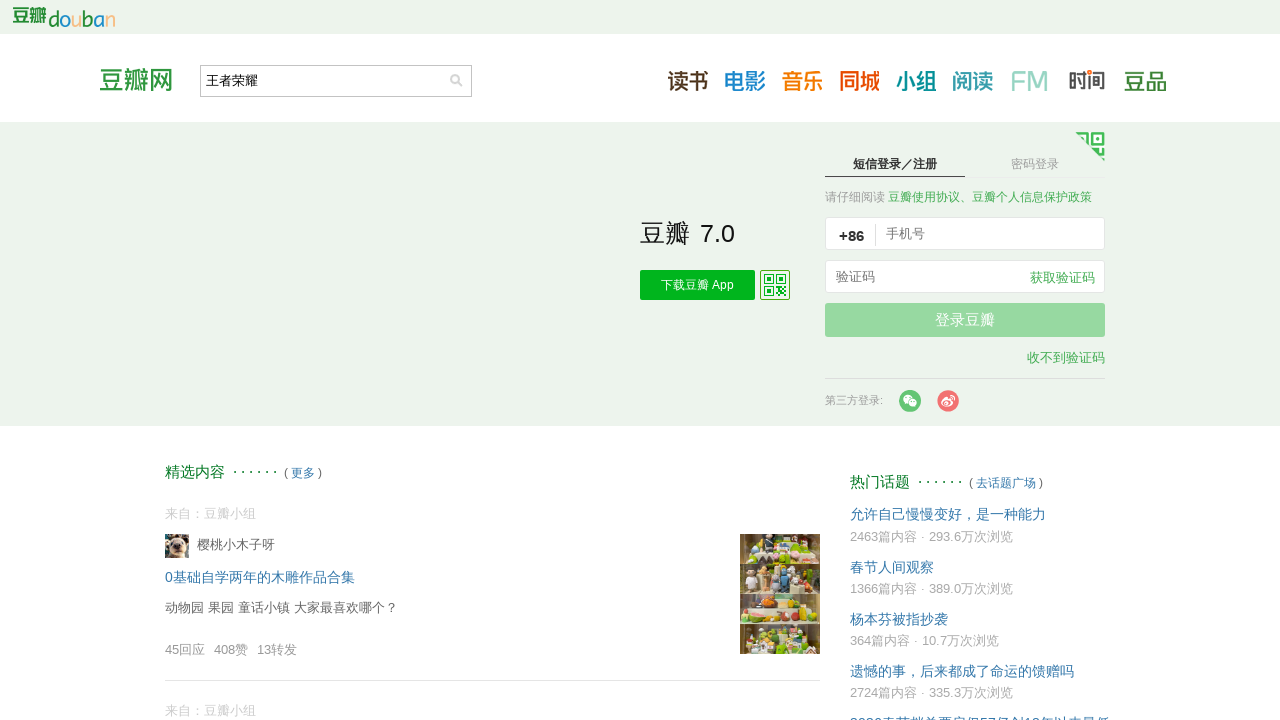

Cleared the search input field on input[name='q']
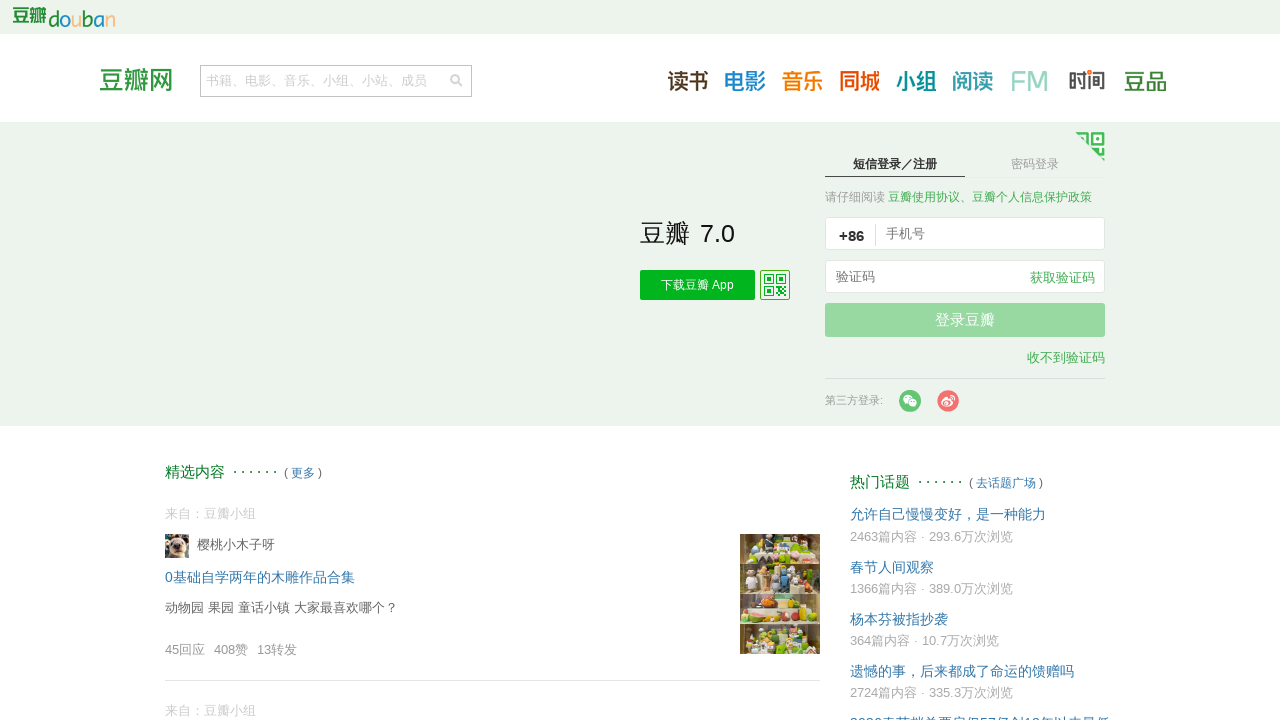

Retrieved maxlength attribute from search input
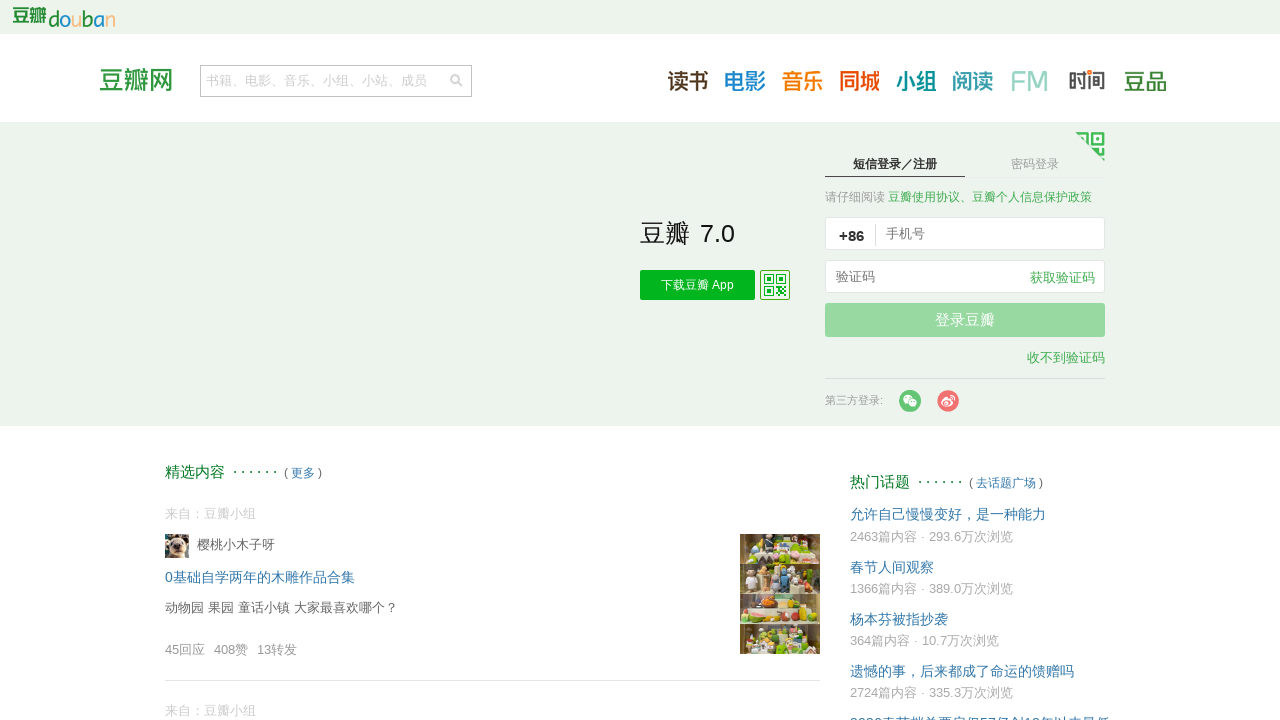

Counted elements with name='w'
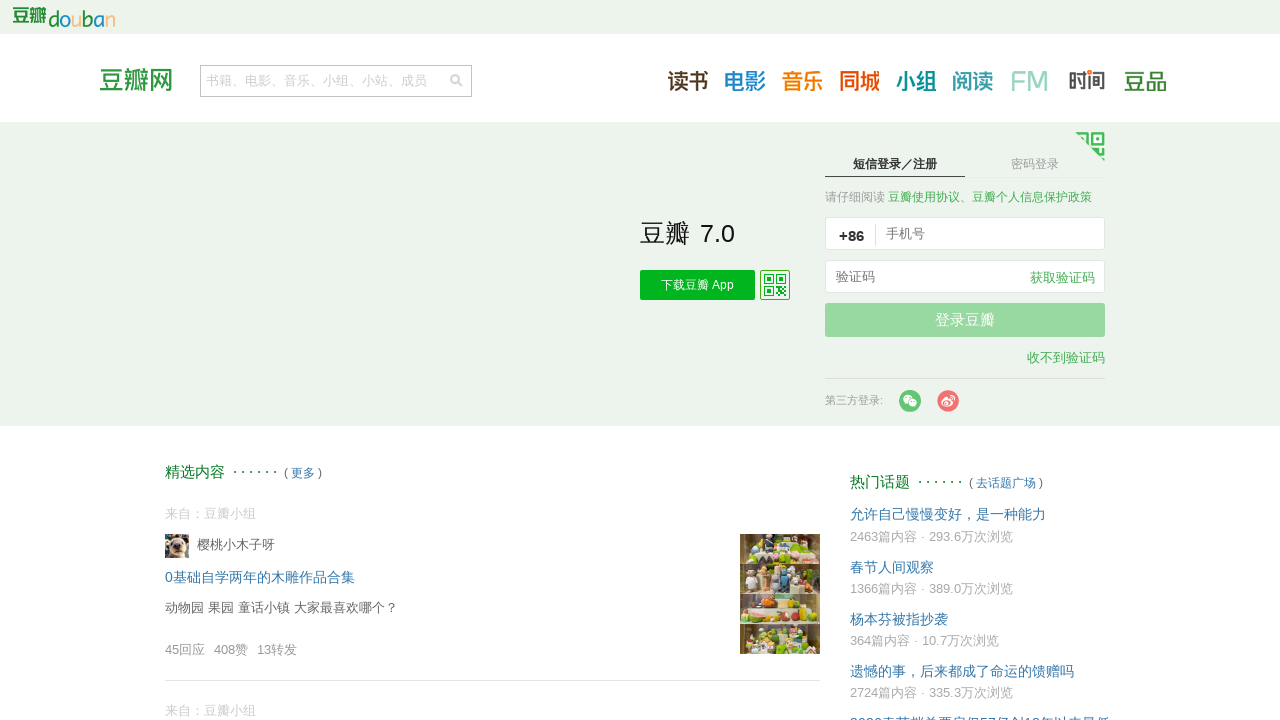

Element with name='w' does not exist
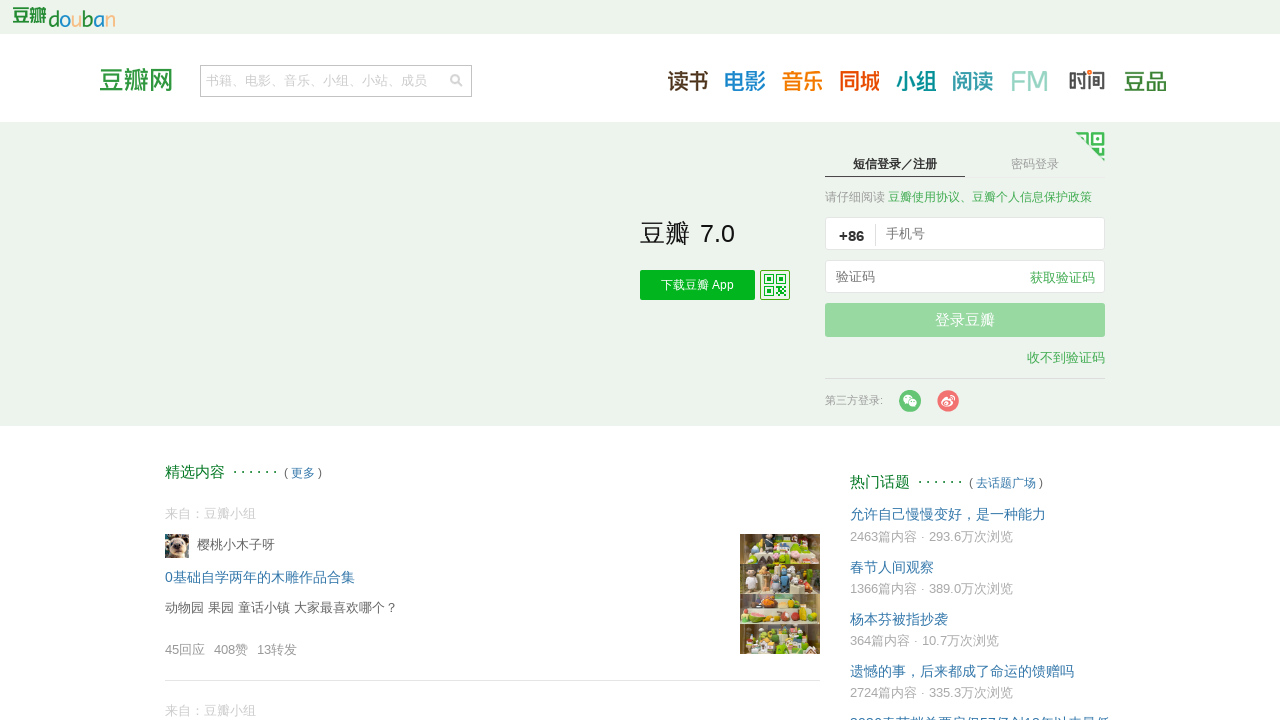

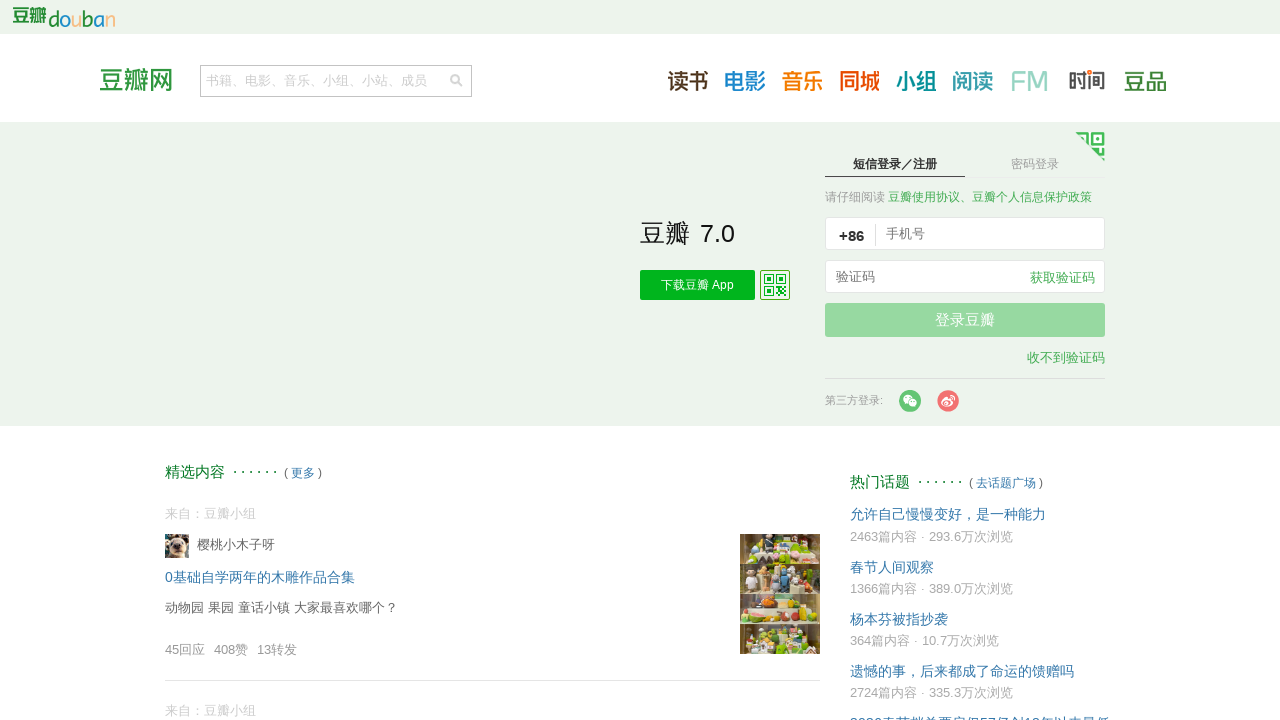